Tests tooltip functionality by hovering over a button and verifying that the tooltip becomes visible with the correct aria-describedby attribute

Starting URL: https://demoqa.com/tool-tips

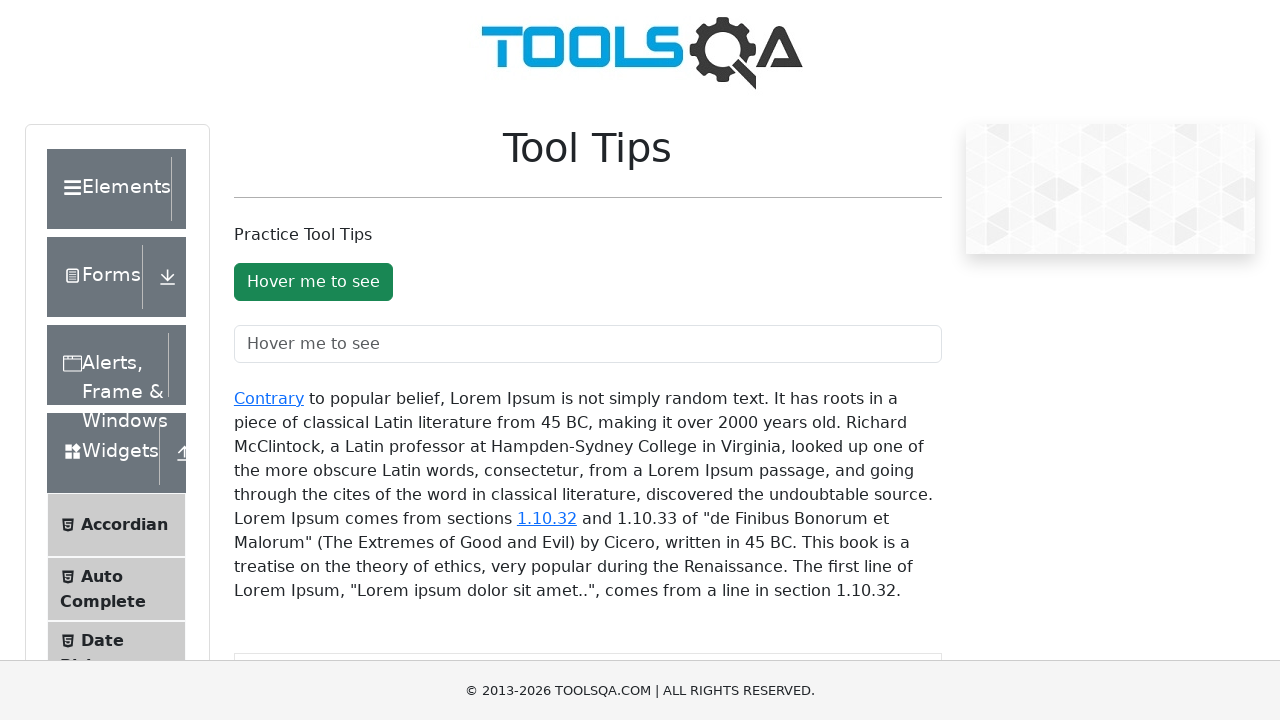

Hovered over tooltip button to trigger tooltip at (313, 282) on #toolTipButton
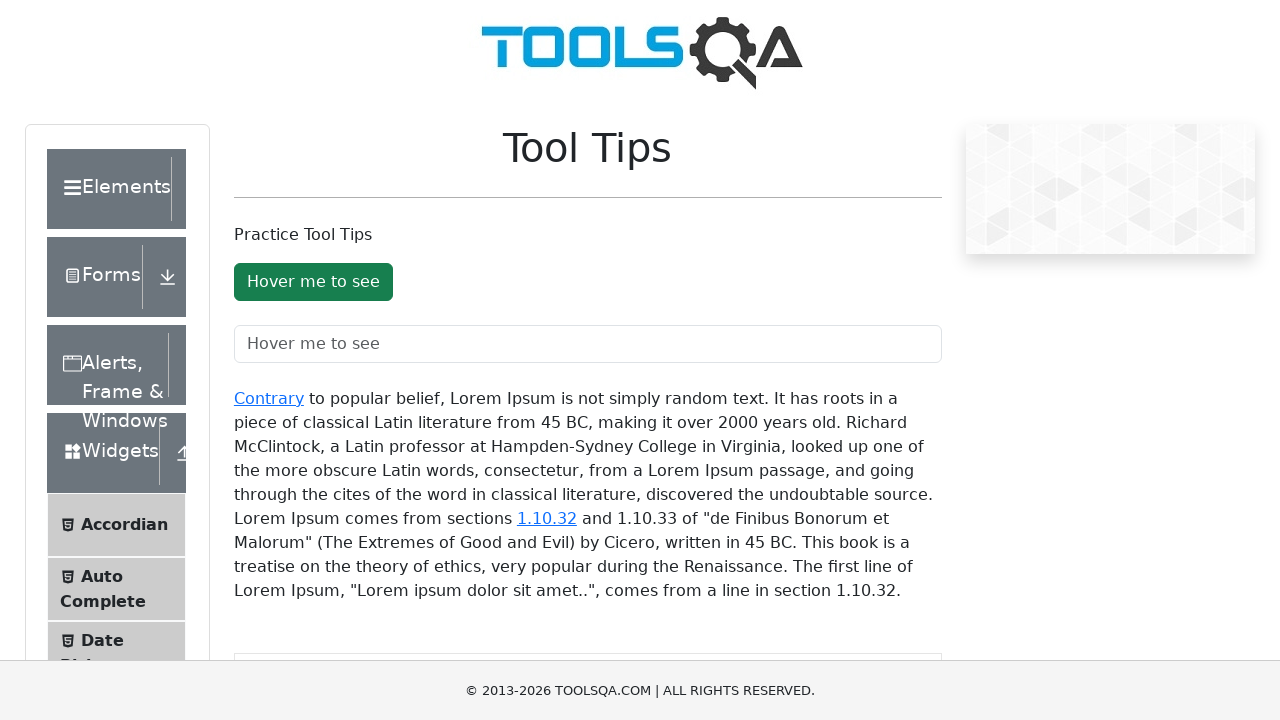

Waited for tooltip to appear with aria-describedby attribute
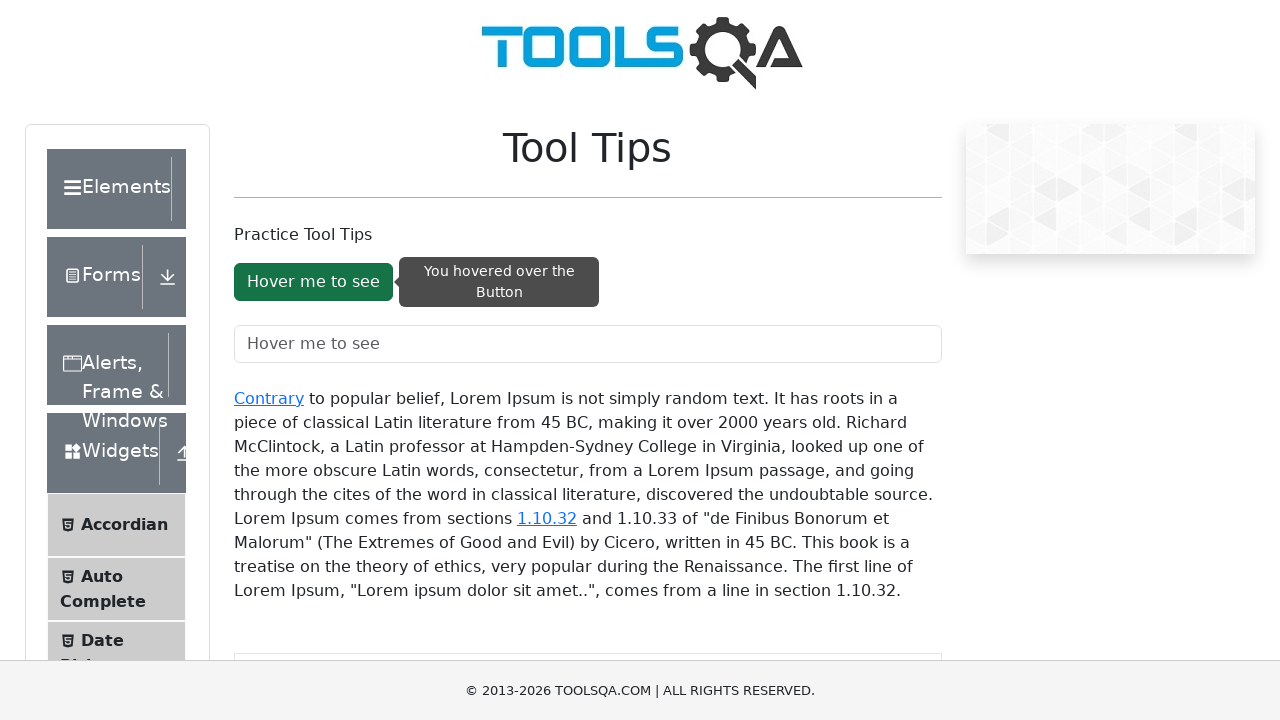

Verified tooltip button is visible with correct aria-describedby attribute
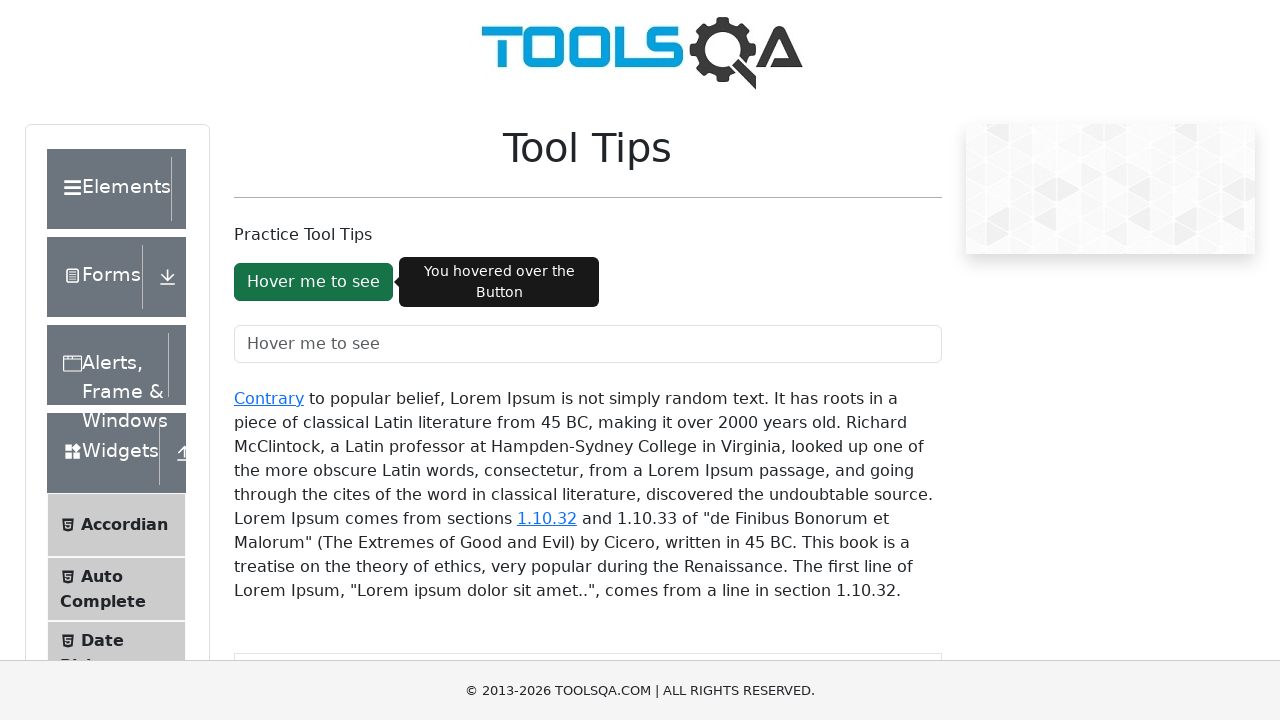

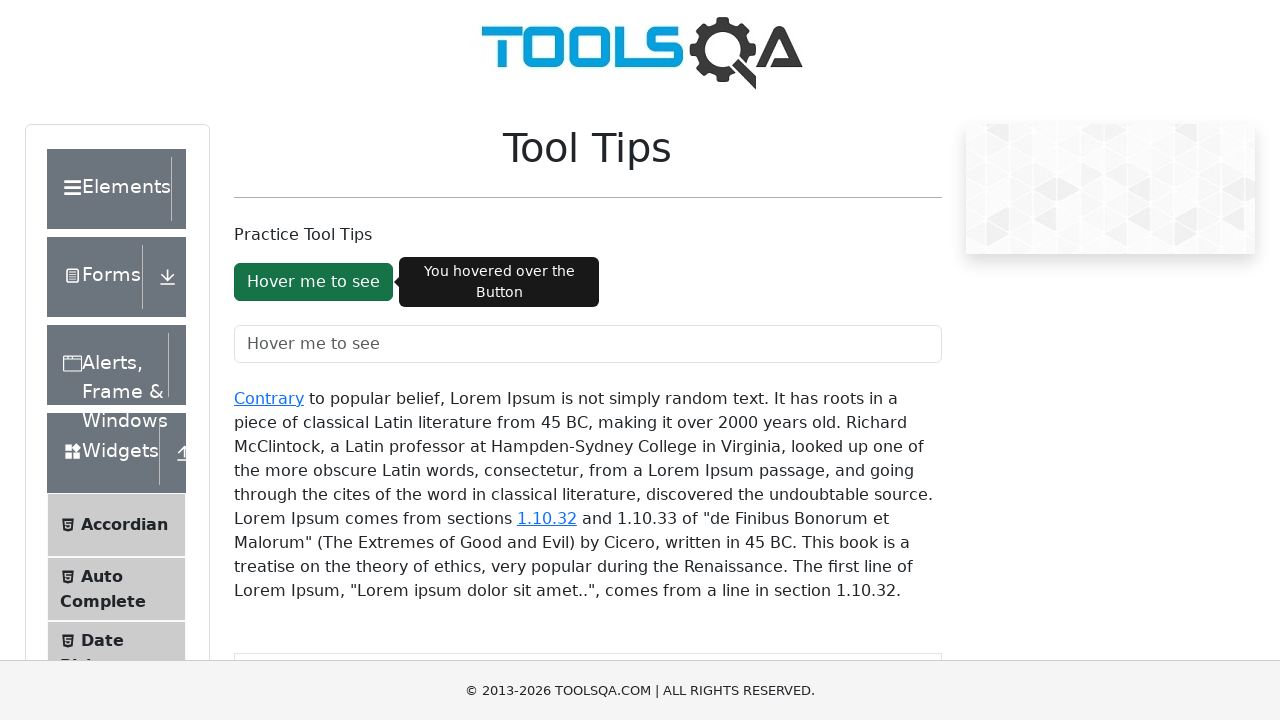